Tests multi-select dropdown functionality on a demo signup form

Starting URL: https://qavbox.github.io/demo

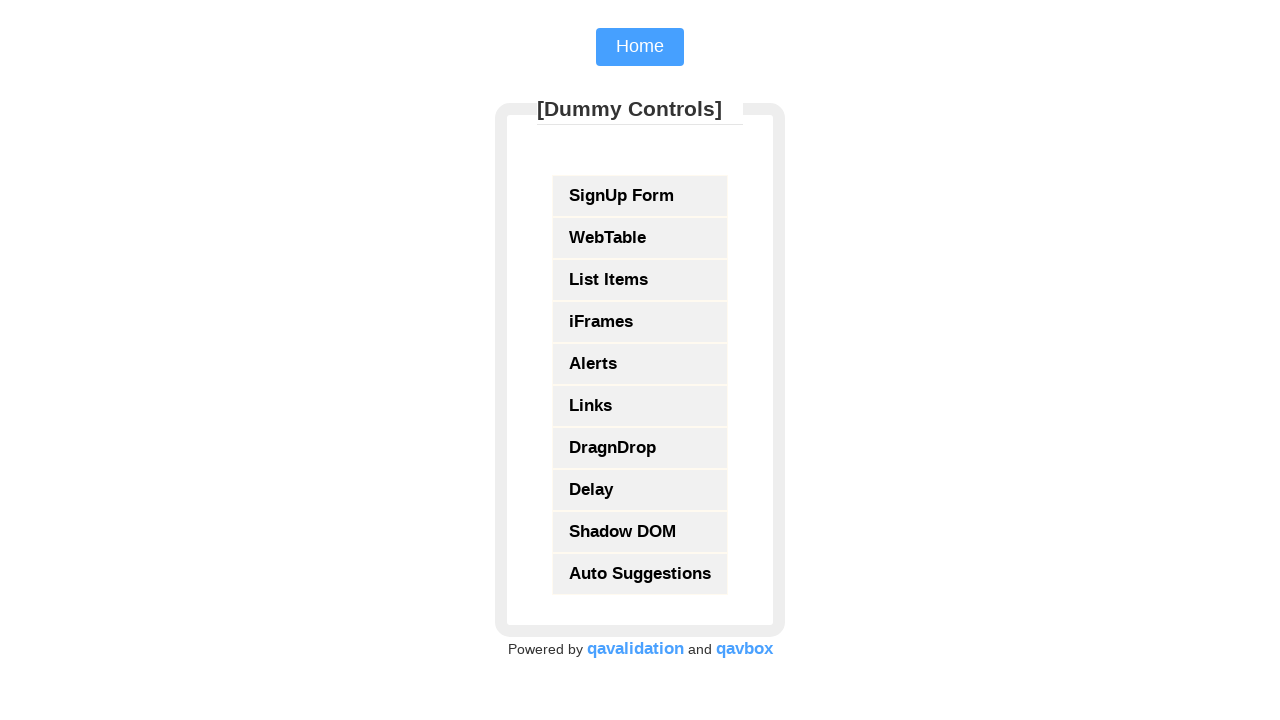

Clicked on SignUp Form link at (640, 196) on a:has-text('SignUp Form')
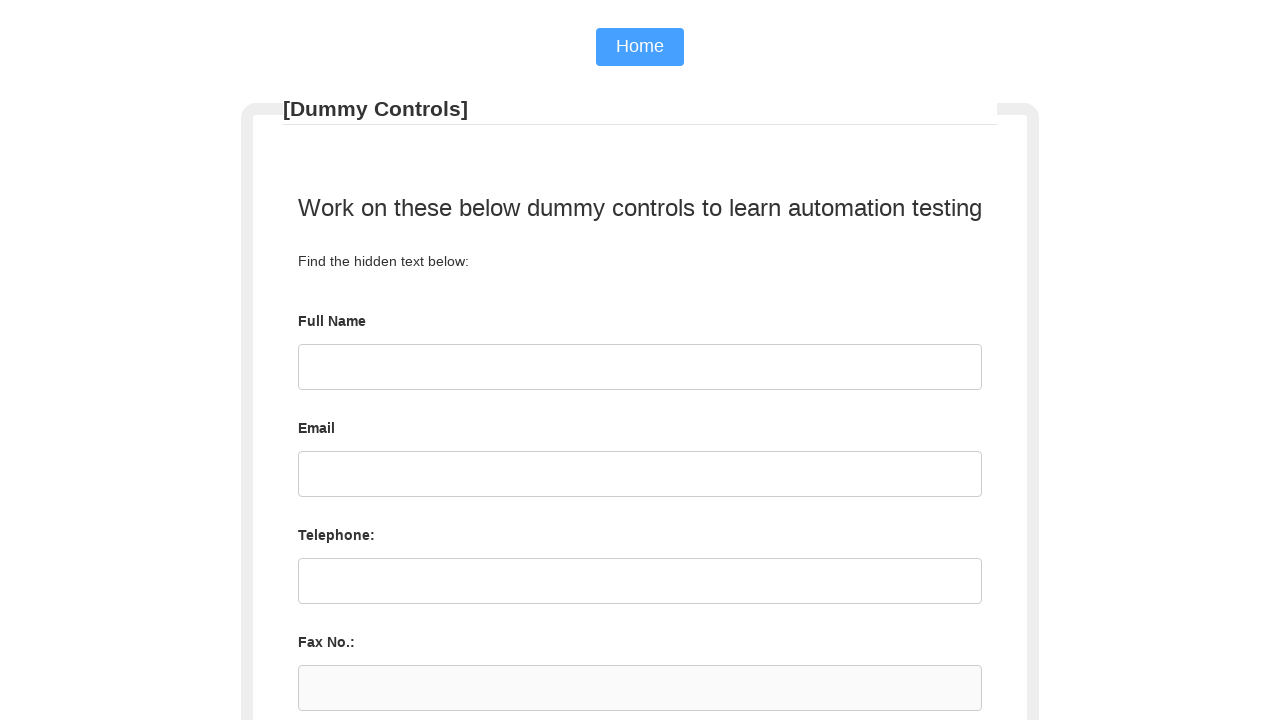

Scrolled multi-select dropdown into view
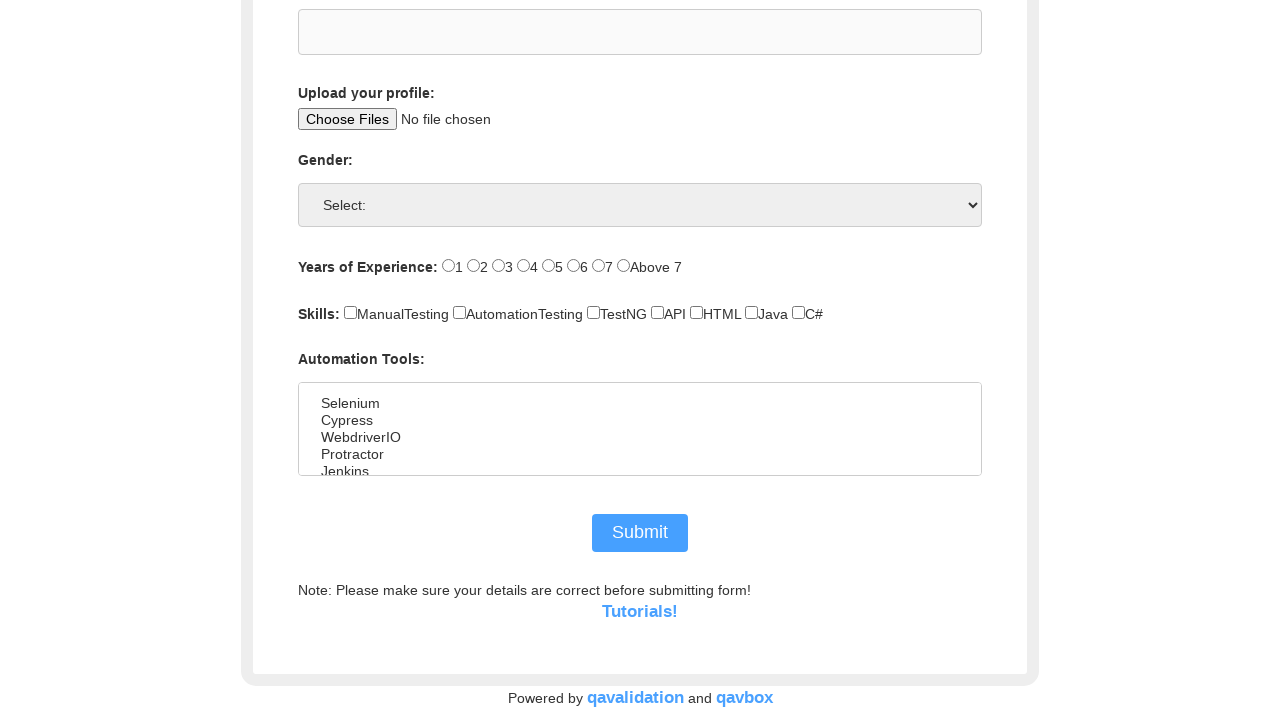

Selected option at index 2 from multi-select dropdown on #tools
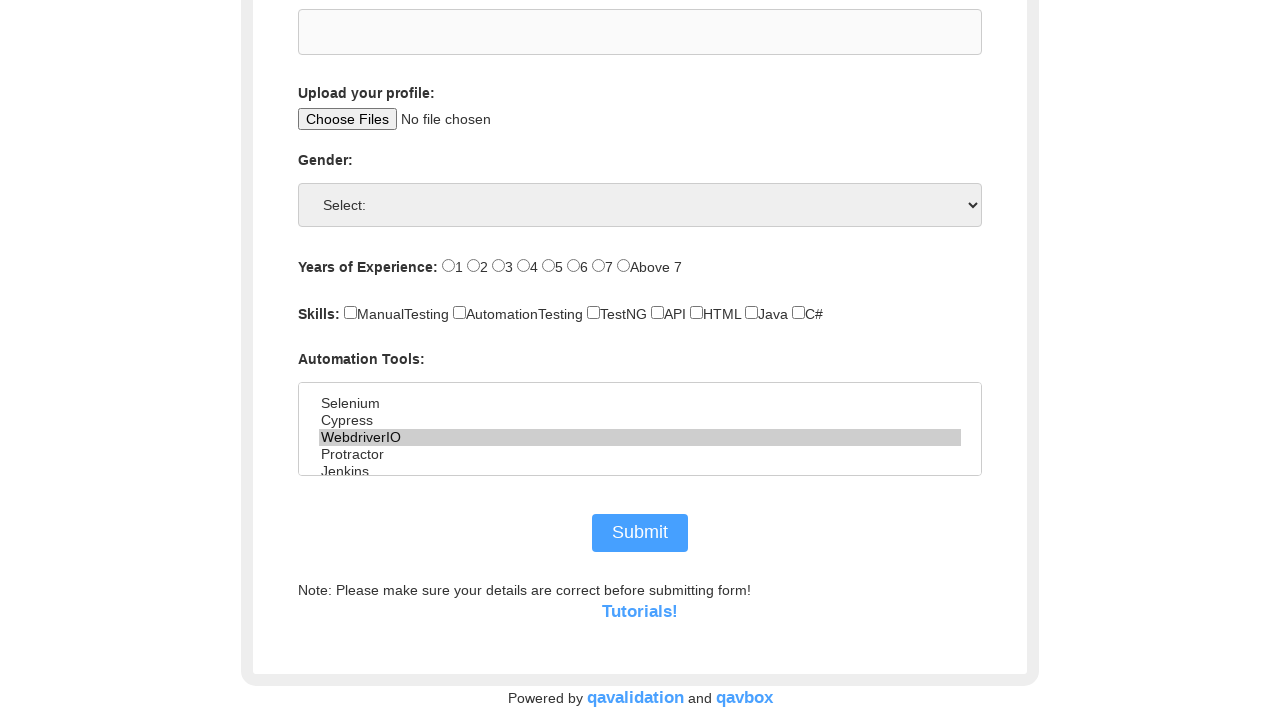

Waited for selection to complete
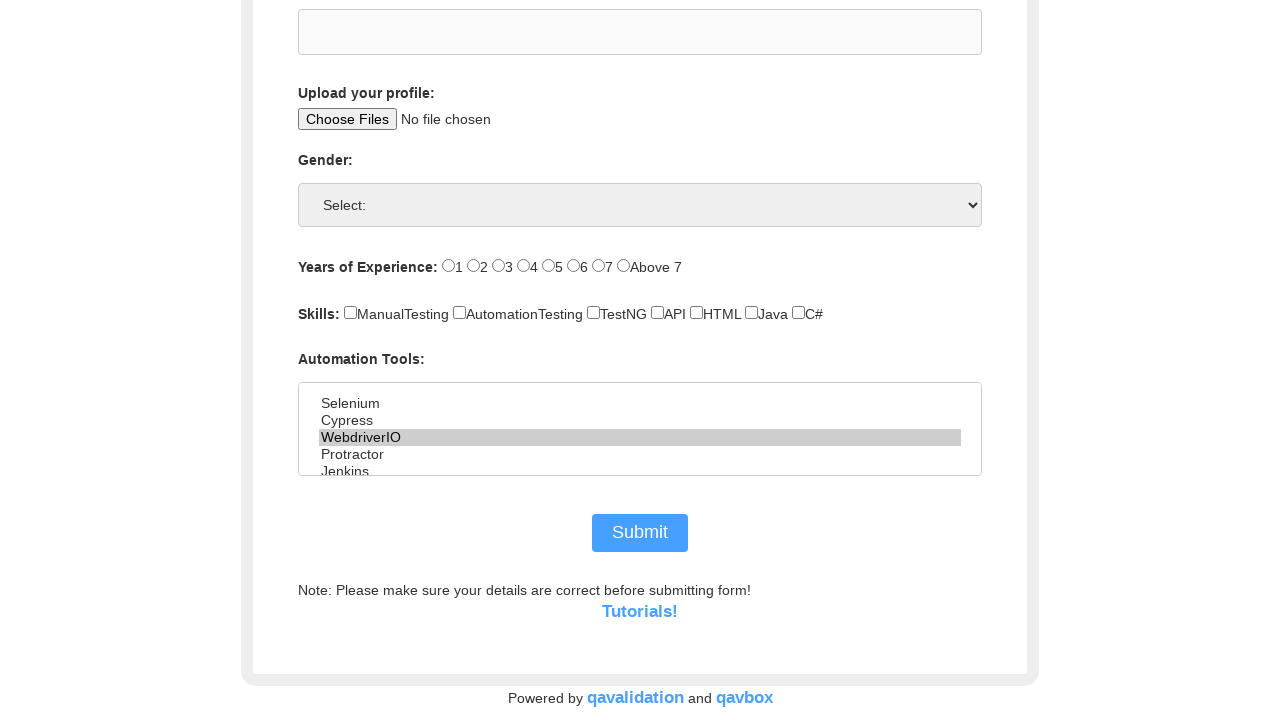

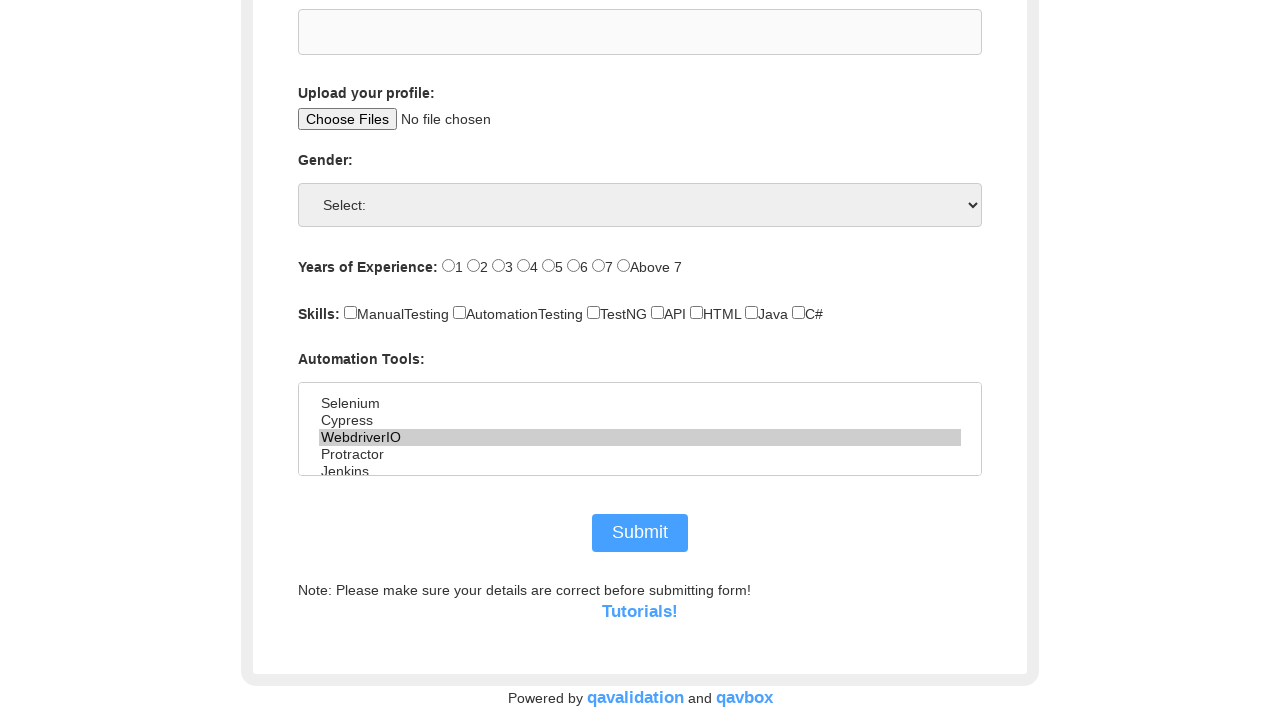